Tests slider functionality by moving the slider to its maximum position using keyboard input

Starting URL: https://demoqa.com/slider/

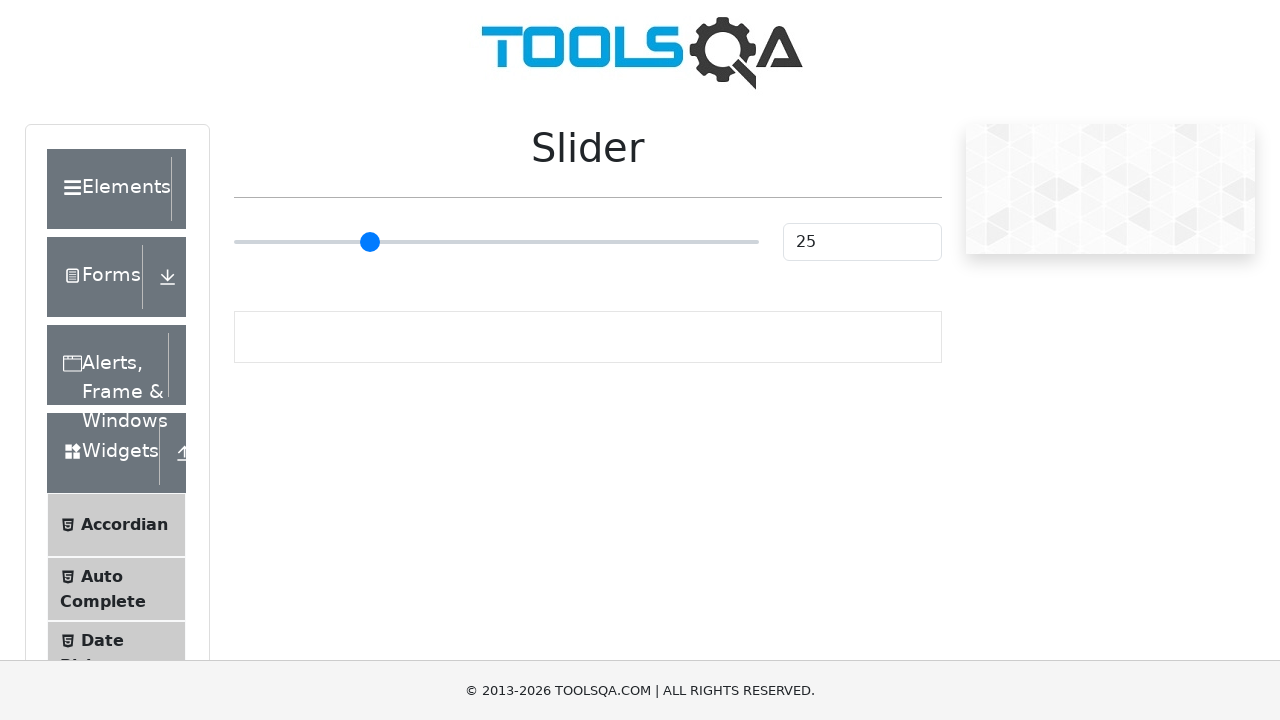

Located slider element with type='range'
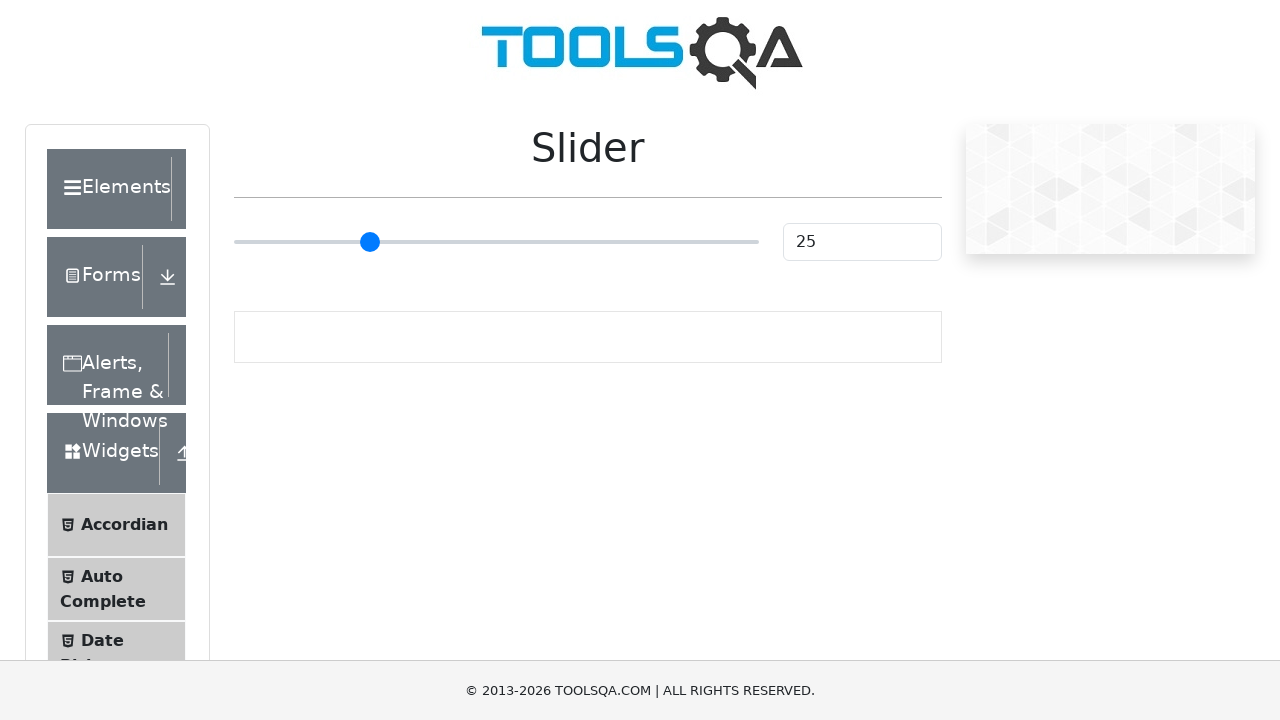

Focused on the slider element on input[type='range']
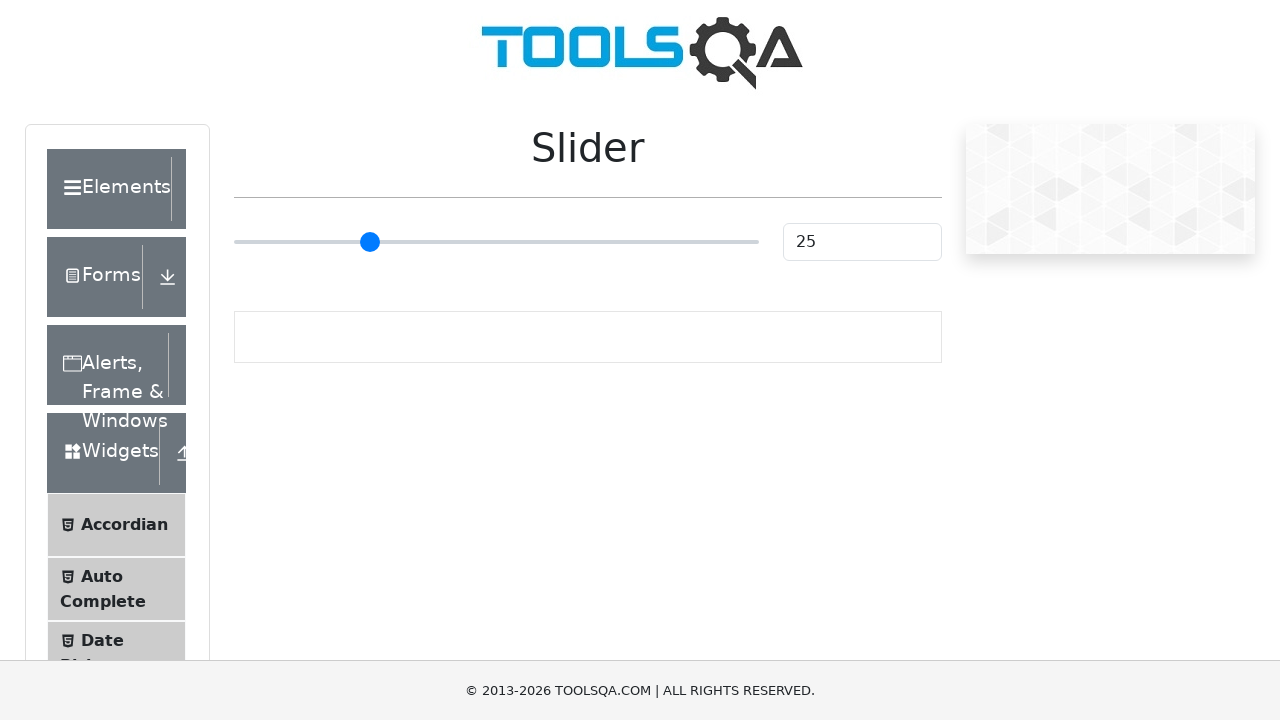

Pressed End key to move slider to maximum position on input[type='range']
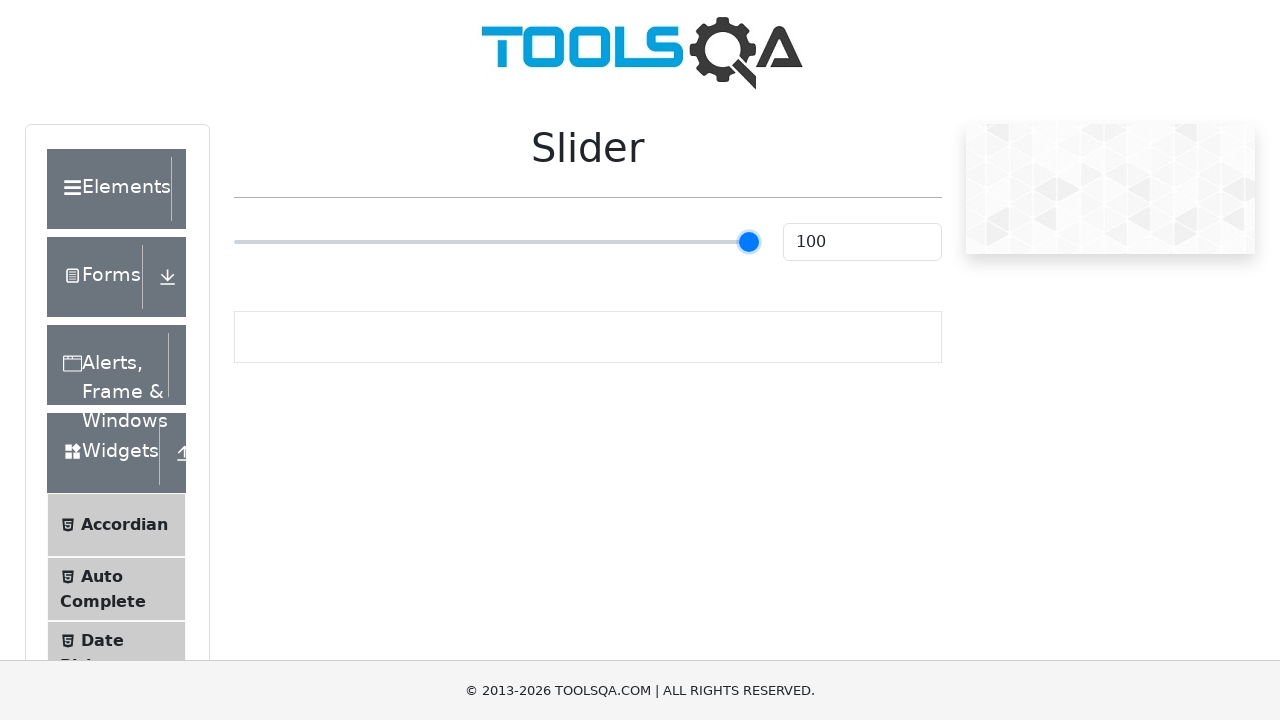

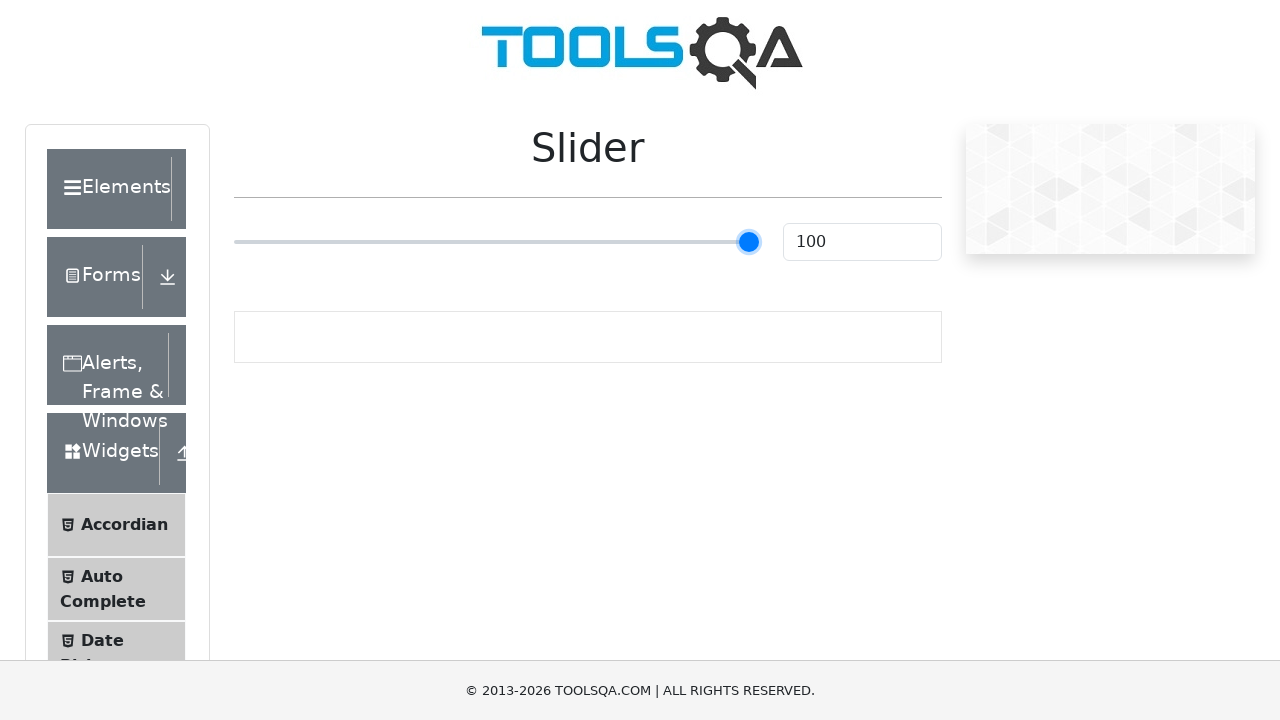